Tests popup window handling by clicking a "Basic Auth" button that opens a new window, then verifies the new window loads and contains content.

Starting URL: https://leafground.com/auth.xhtml

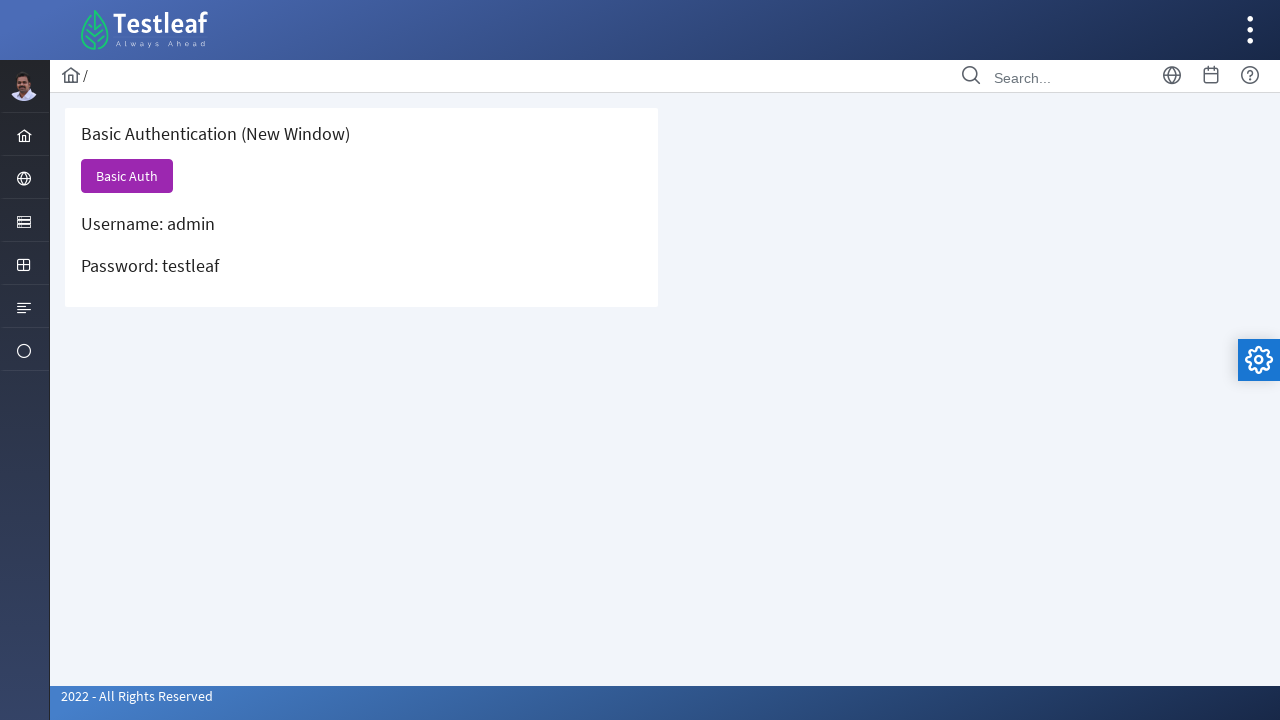

Clicked Basic Auth button to open new window at (127, 176) on xpath=//span[text()='Basic Auth']
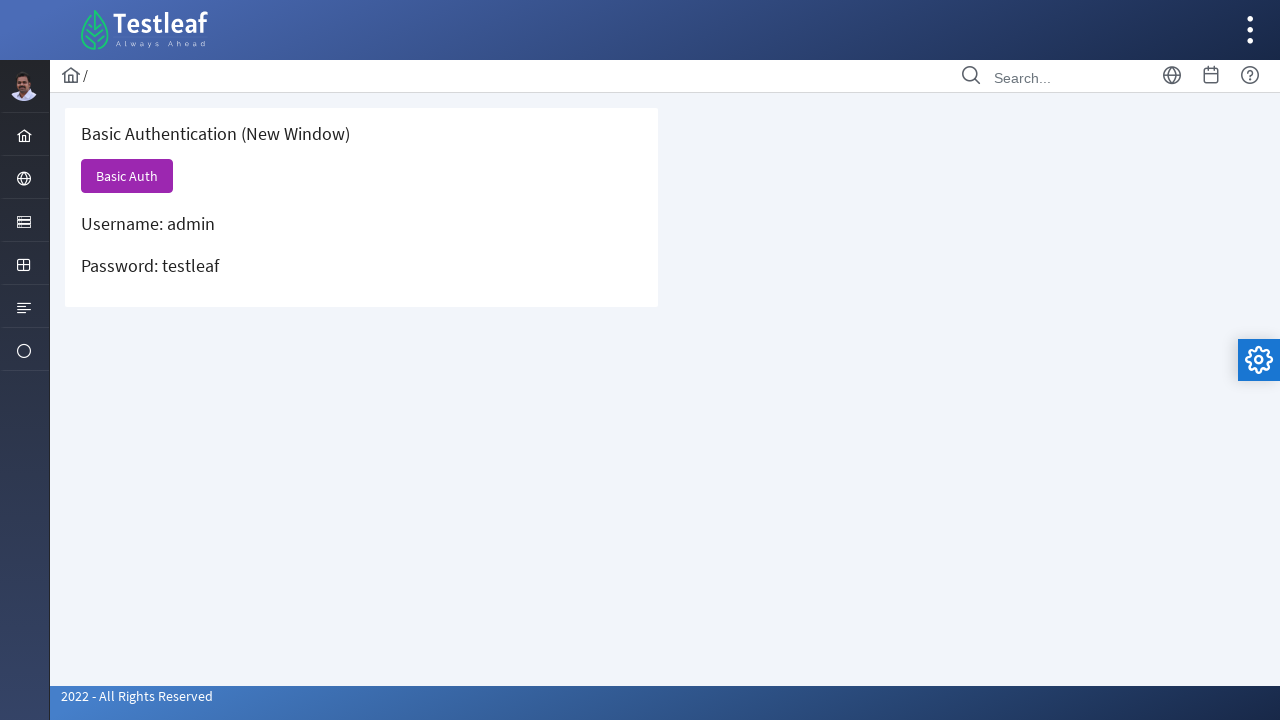

Captured new popup window
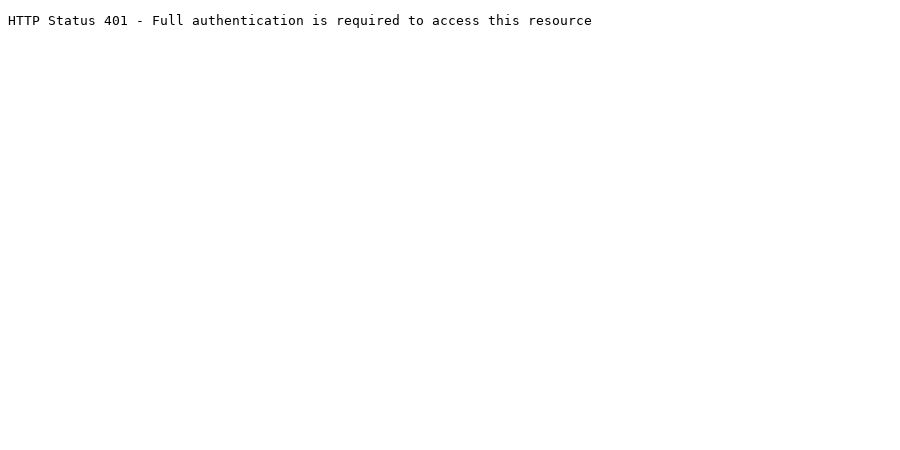

New window finished loading
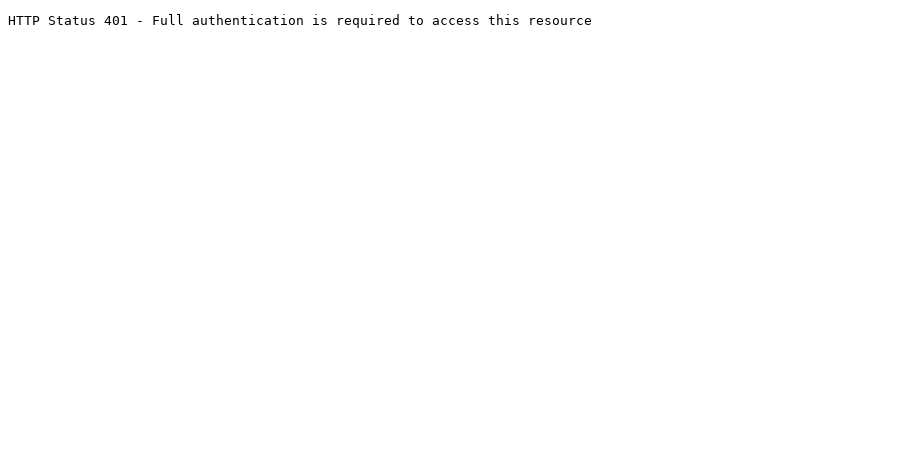

Retrieved body text content from new window
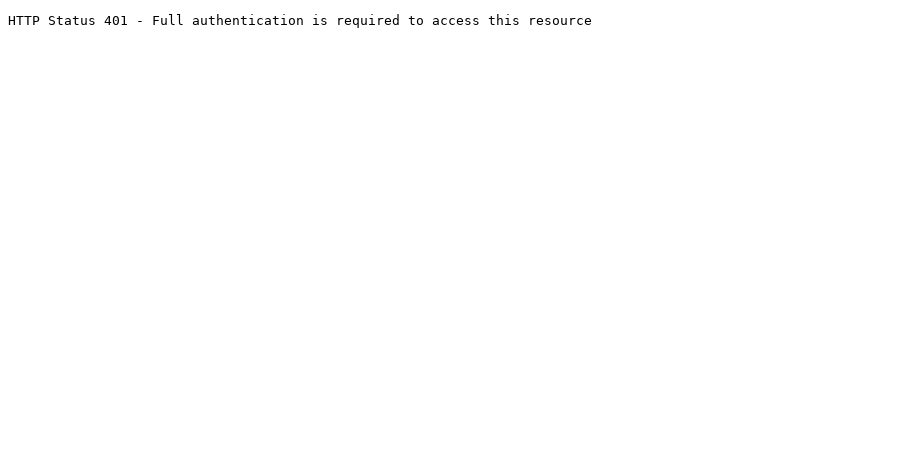

Asserted that new window contains content
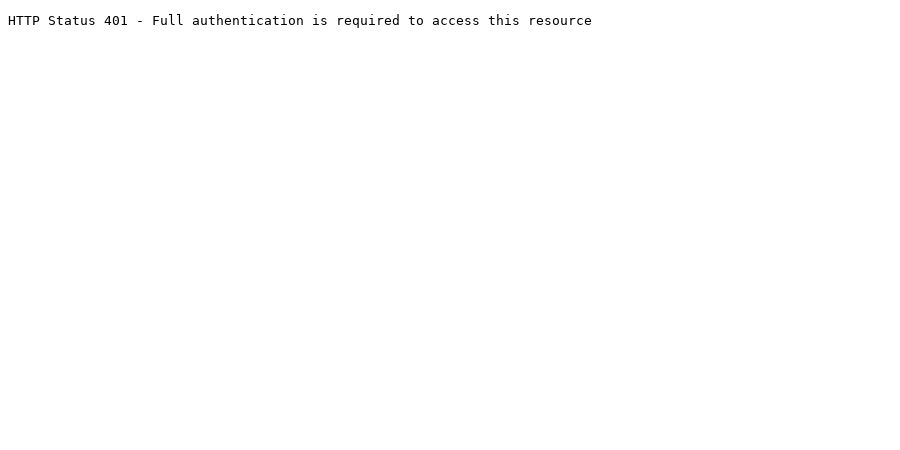

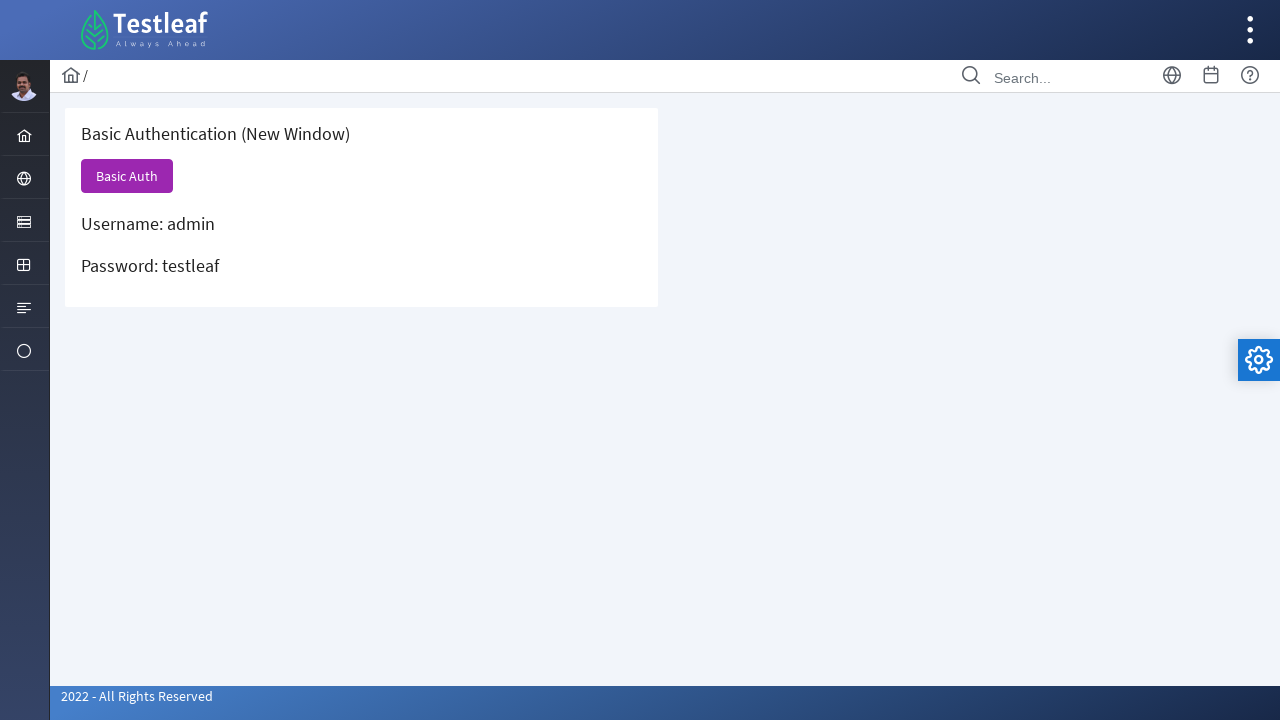